Tests that clicking the QUnit icon in the navigation navigates to qunitjs.com

Starting URL: https://jqueryui.com/

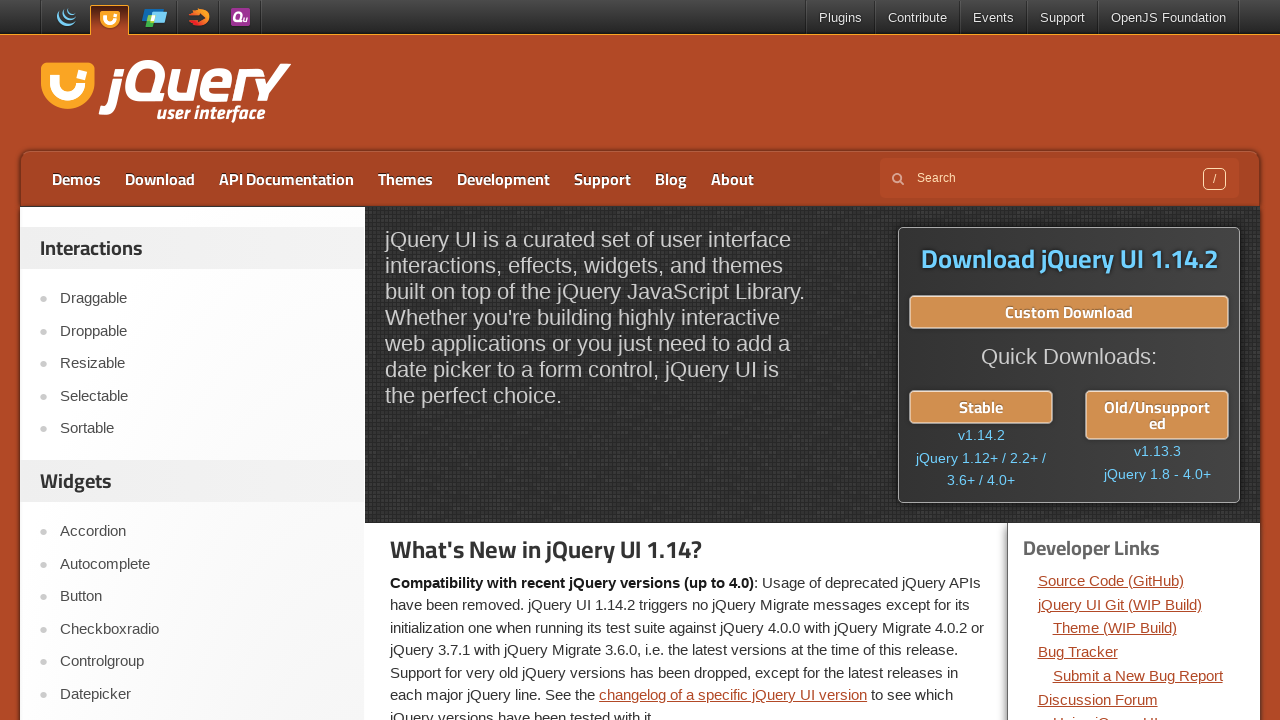

Clicked QUnit icon in the navigation bar at (240, 18) on a[href='https://qunitjs.com/']
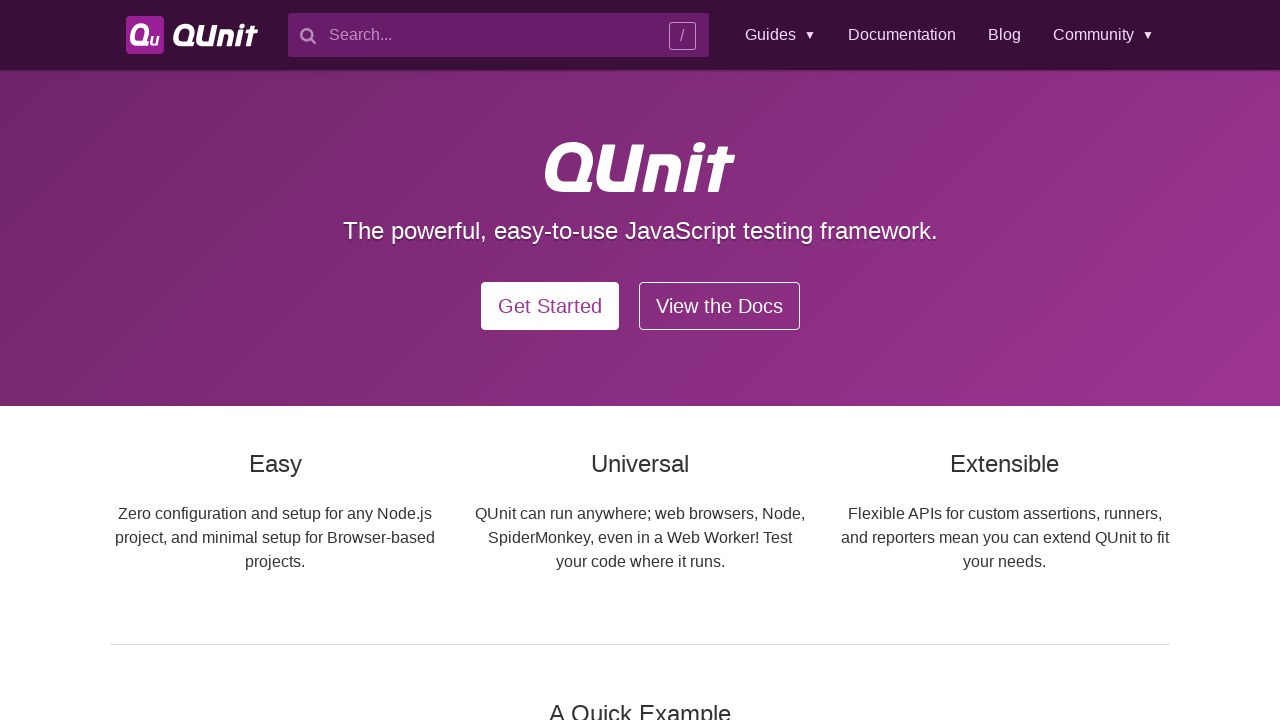

Navigation to qunitjs.com completed
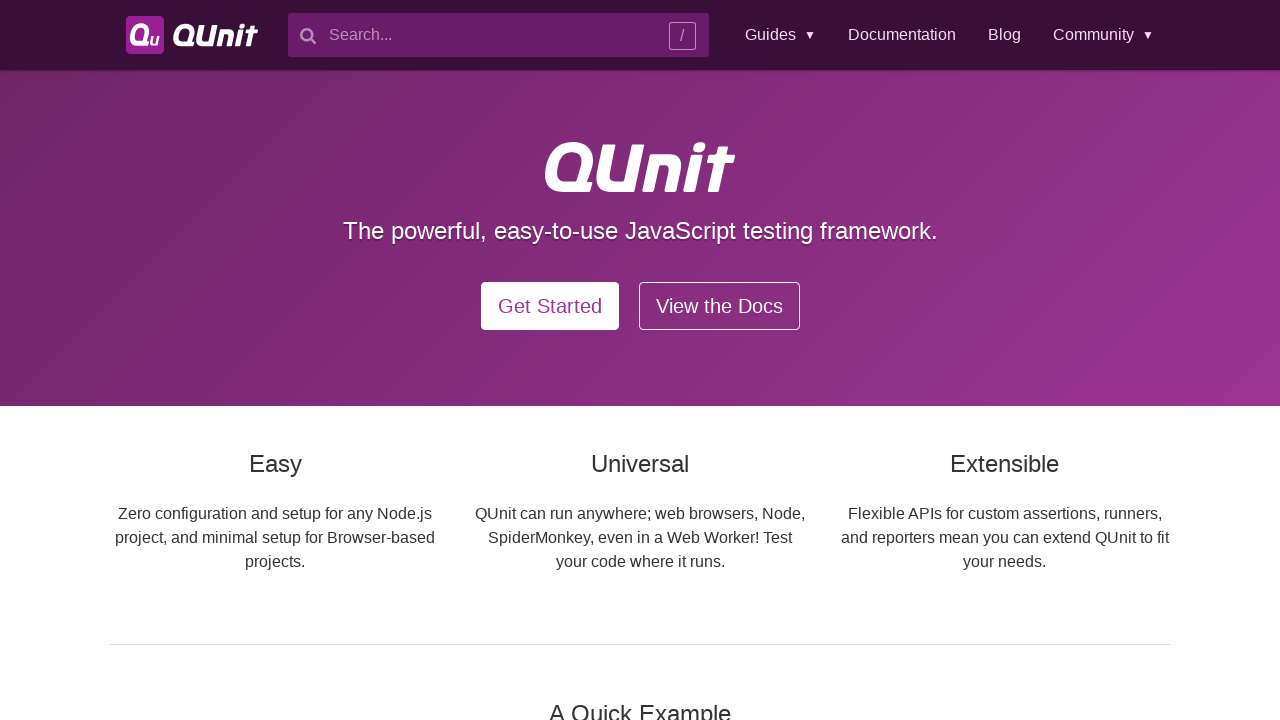

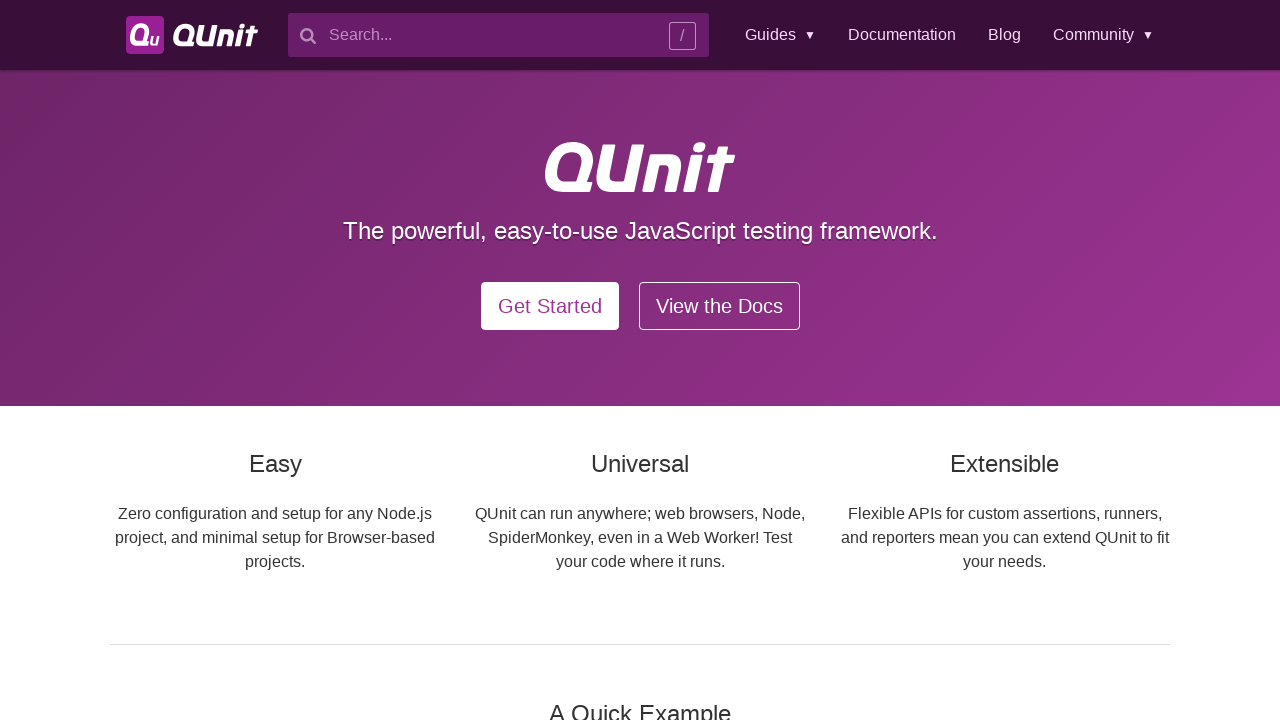